Navigates to DuckDuckGo homepage with desktop viewport (1024x320) in light mode

Starting URL: https://duckduckgo.com/

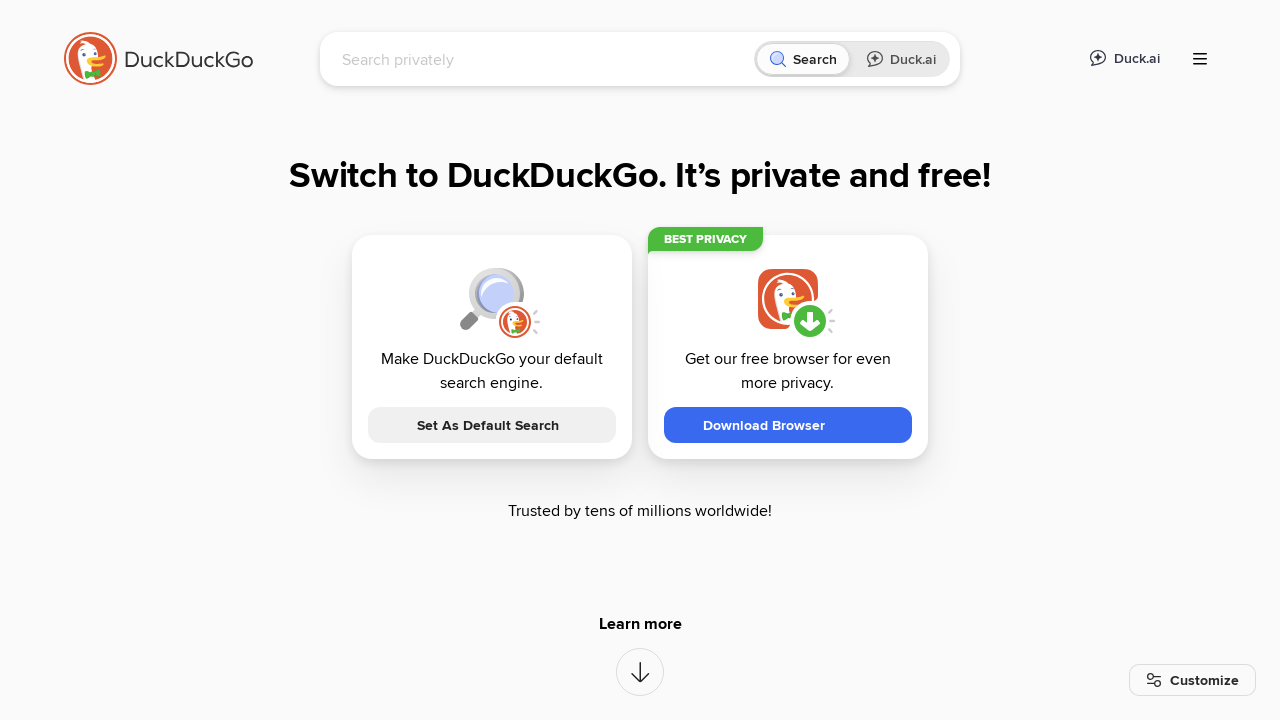

Set desktop viewport size to 1024x320
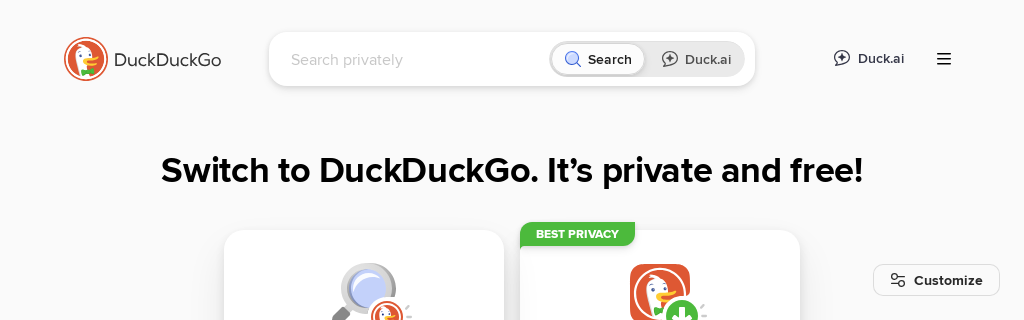

Waited for page to load completely (networkidle)
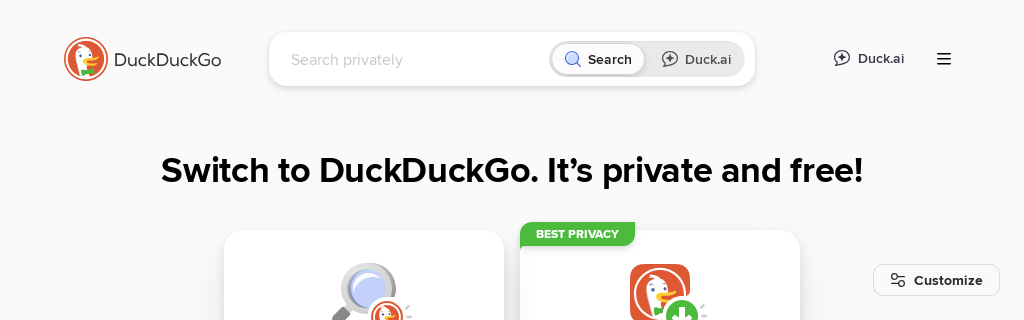

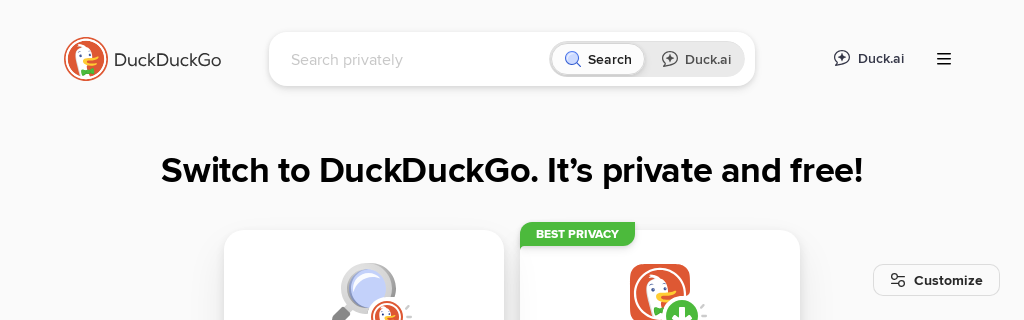